Tests dropdown selection functionality by selecting currency options using different methods (by index, visible text, and value)

Starting URL: https://rahulshettyacademy.com/dropdownsPractise/

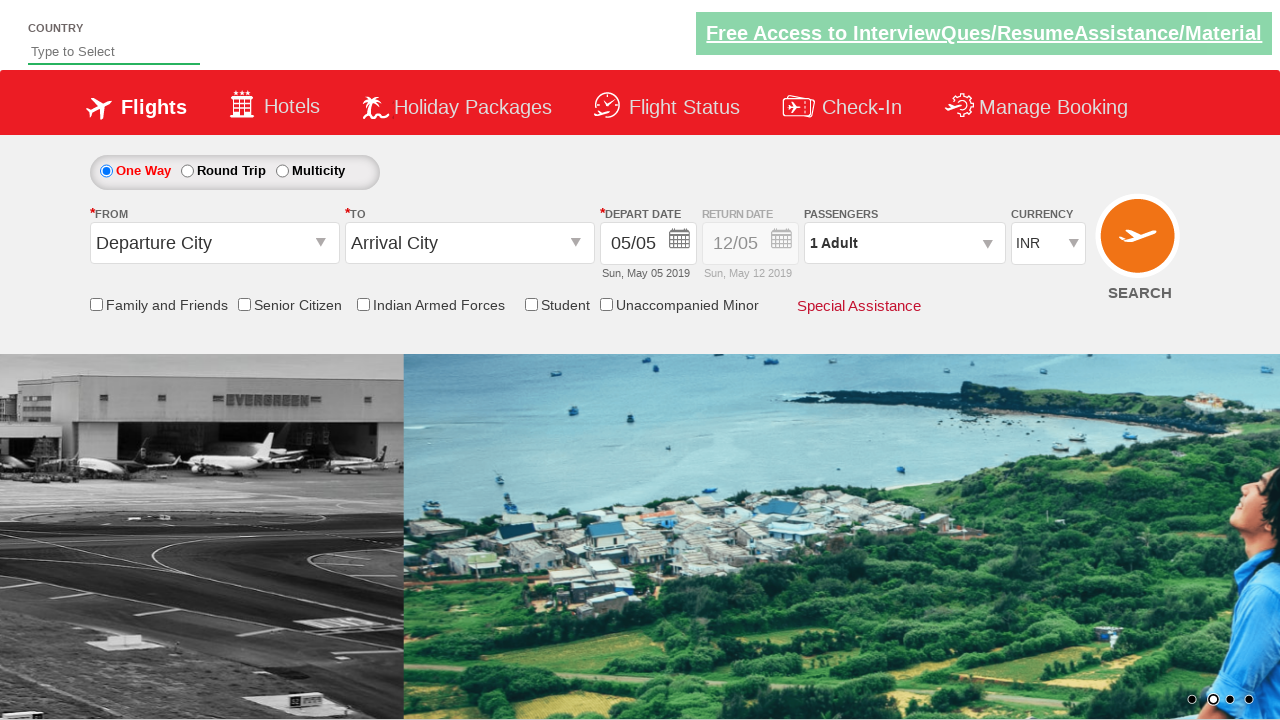

Located currency dropdown element
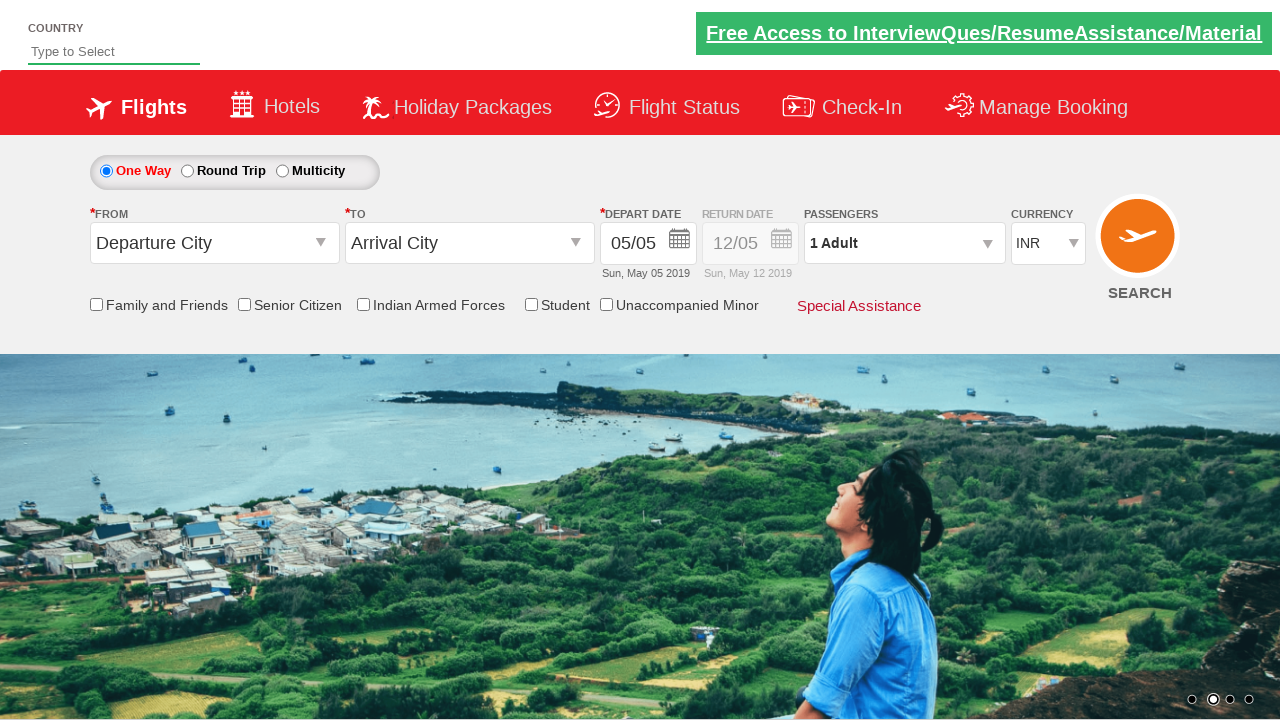

Selected dropdown option by index 3 (4th option) on #ctl00_mainContent_DropDownListCurrency
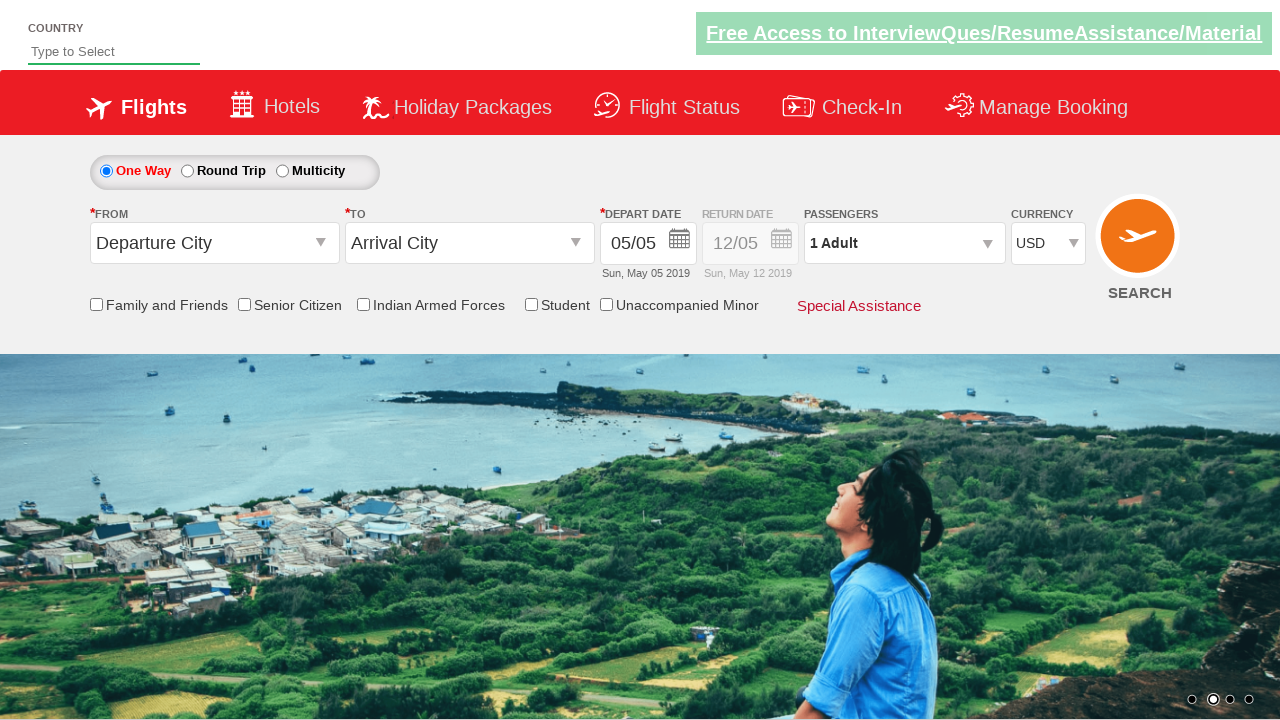

Selected dropdown option by visible text 'AED' on #ctl00_mainContent_DropDownListCurrency
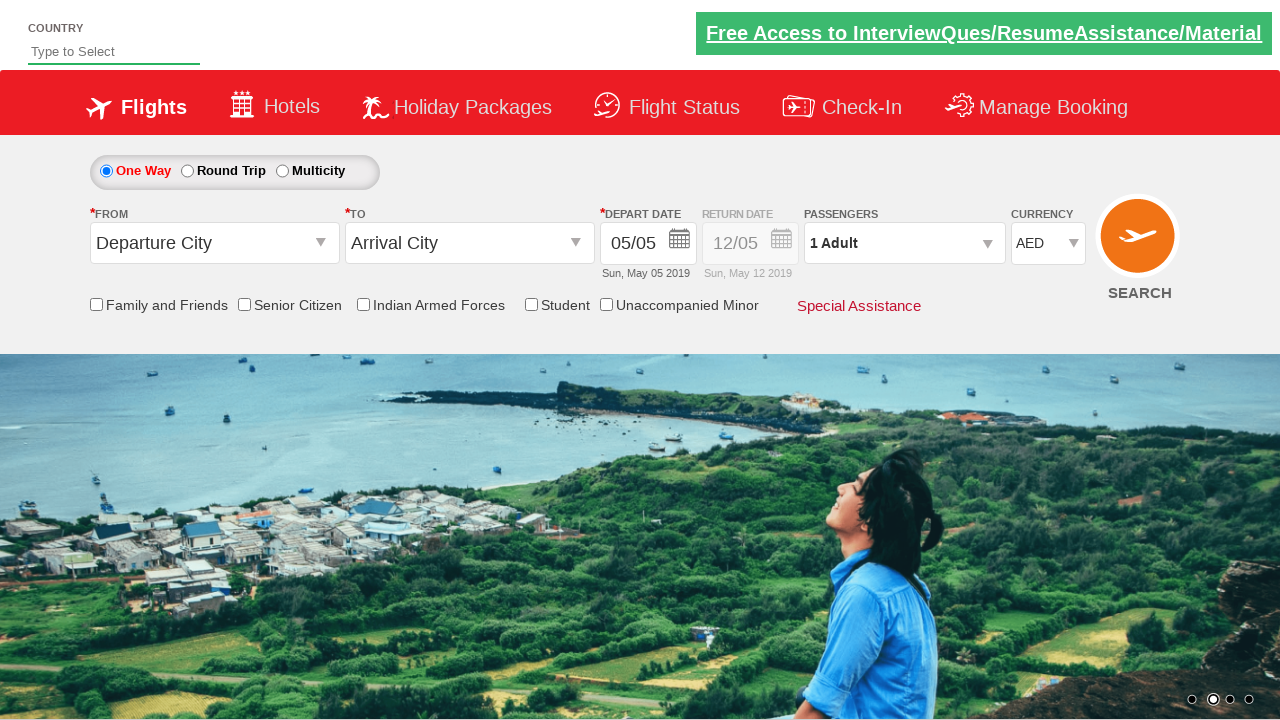

Selected dropdown option by value 'INR' on #ctl00_mainContent_DropDownListCurrency
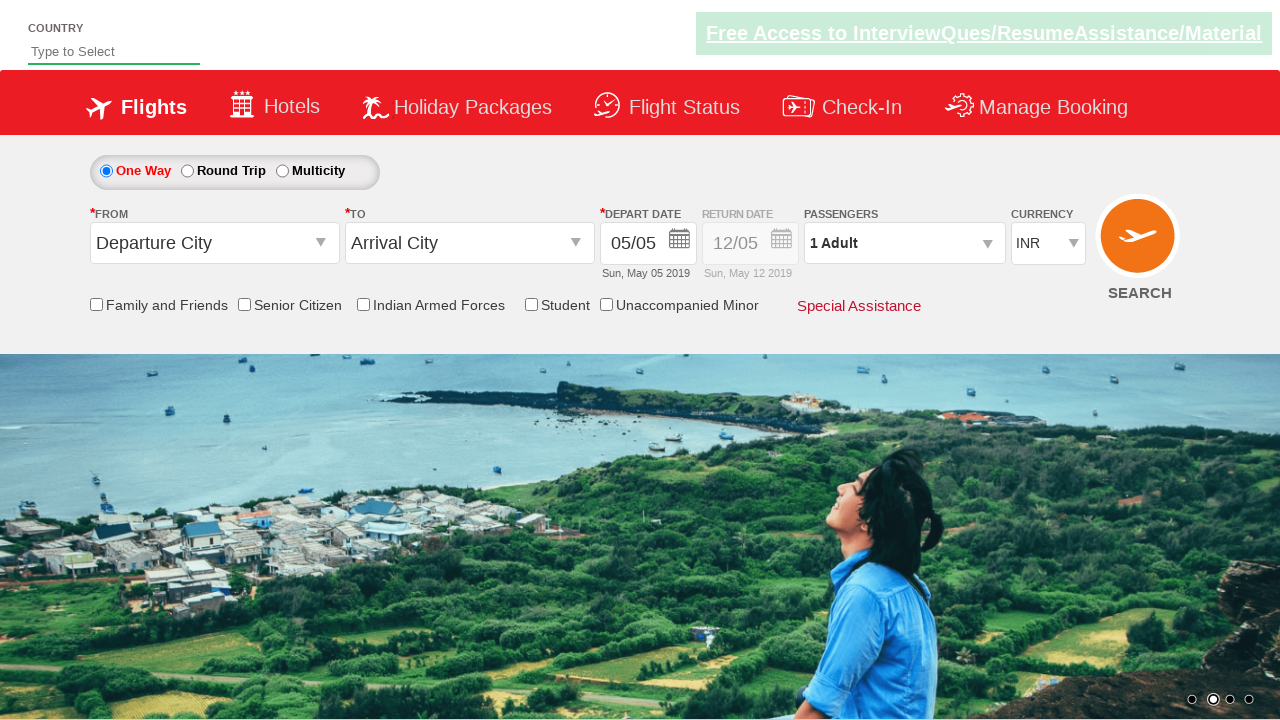

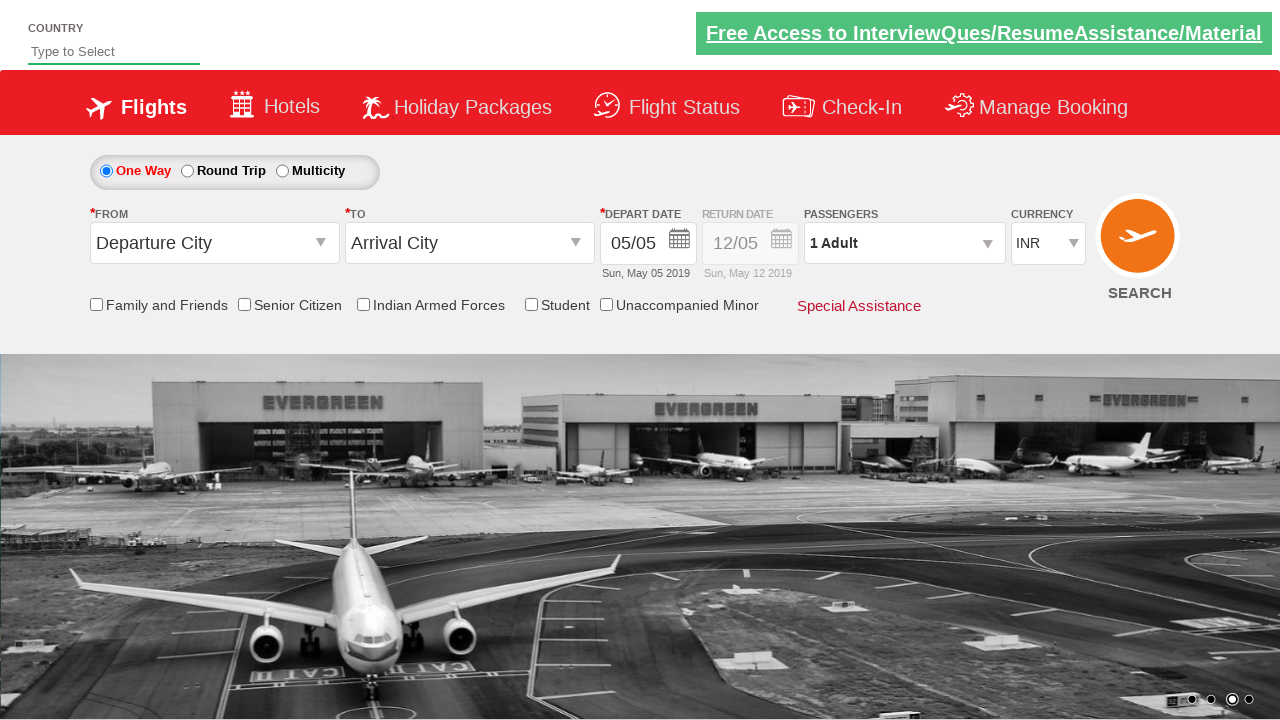